Tests page stability by navigating through all major pages (home, map, rooms, login, profile) to check for console errors.

Starting URL: https://meetpin-weld.vercel.app

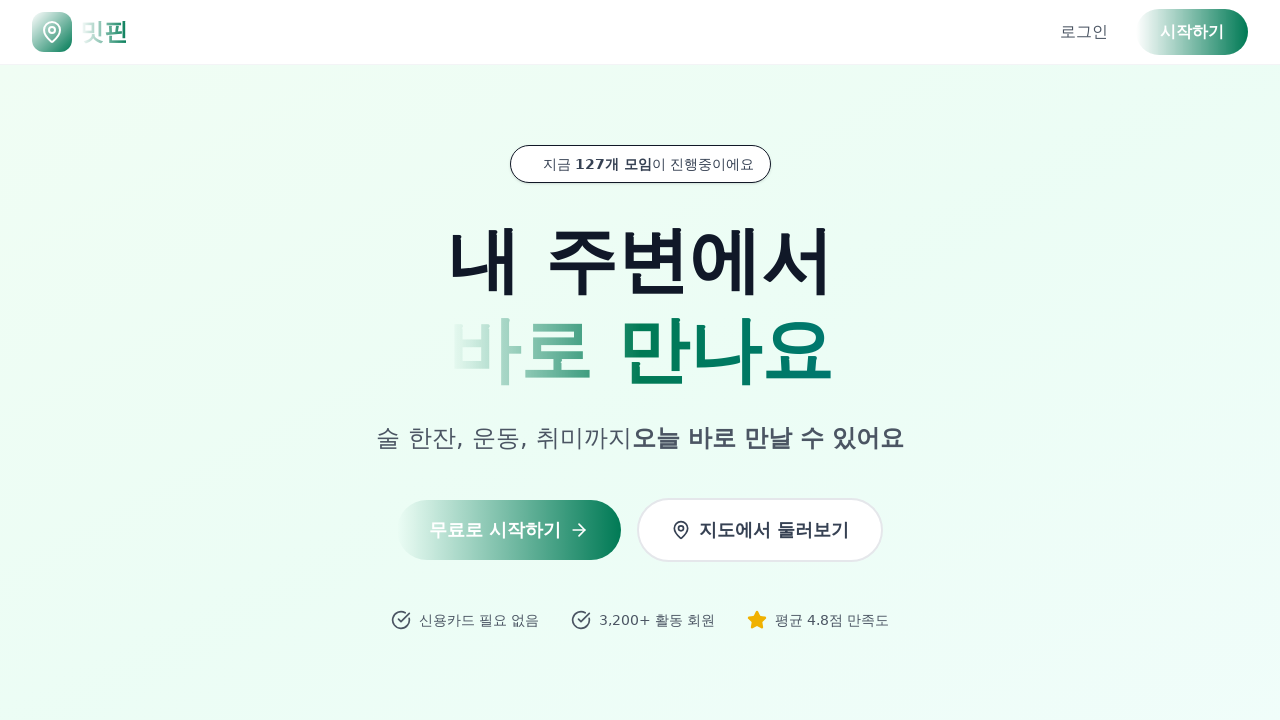

Waited for page to reach networkidle state on home page
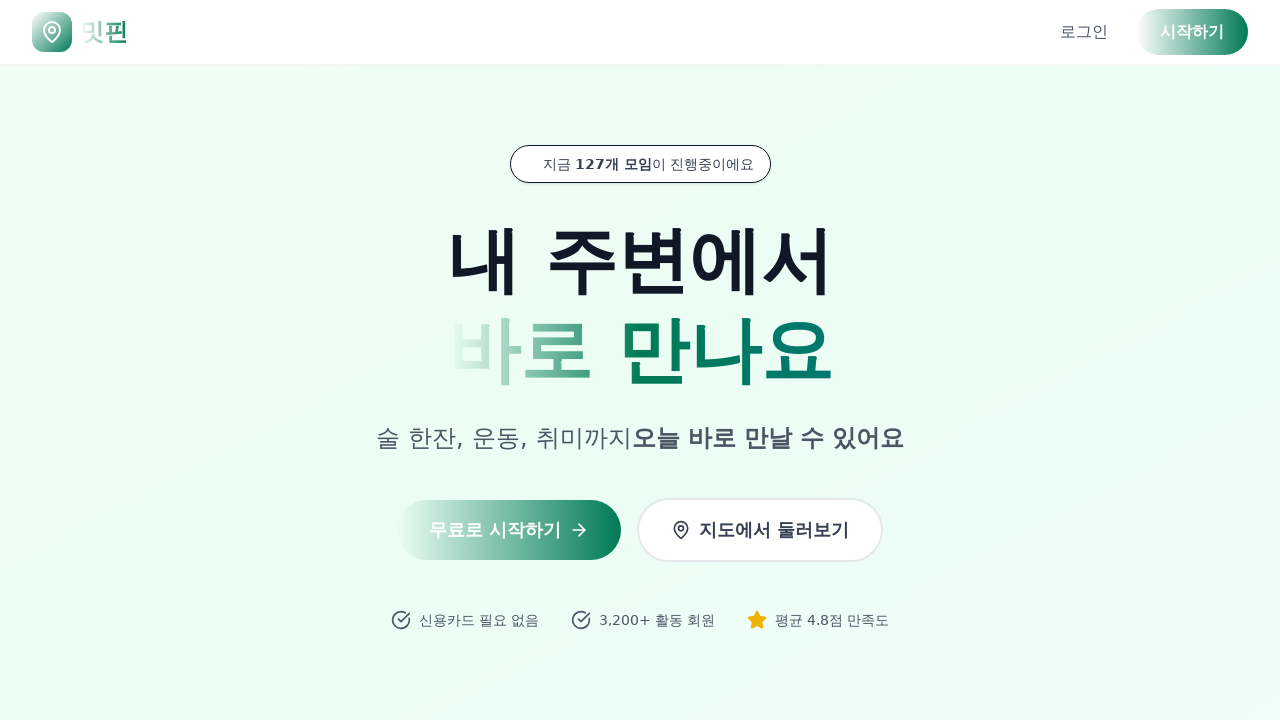

Navigated to map page
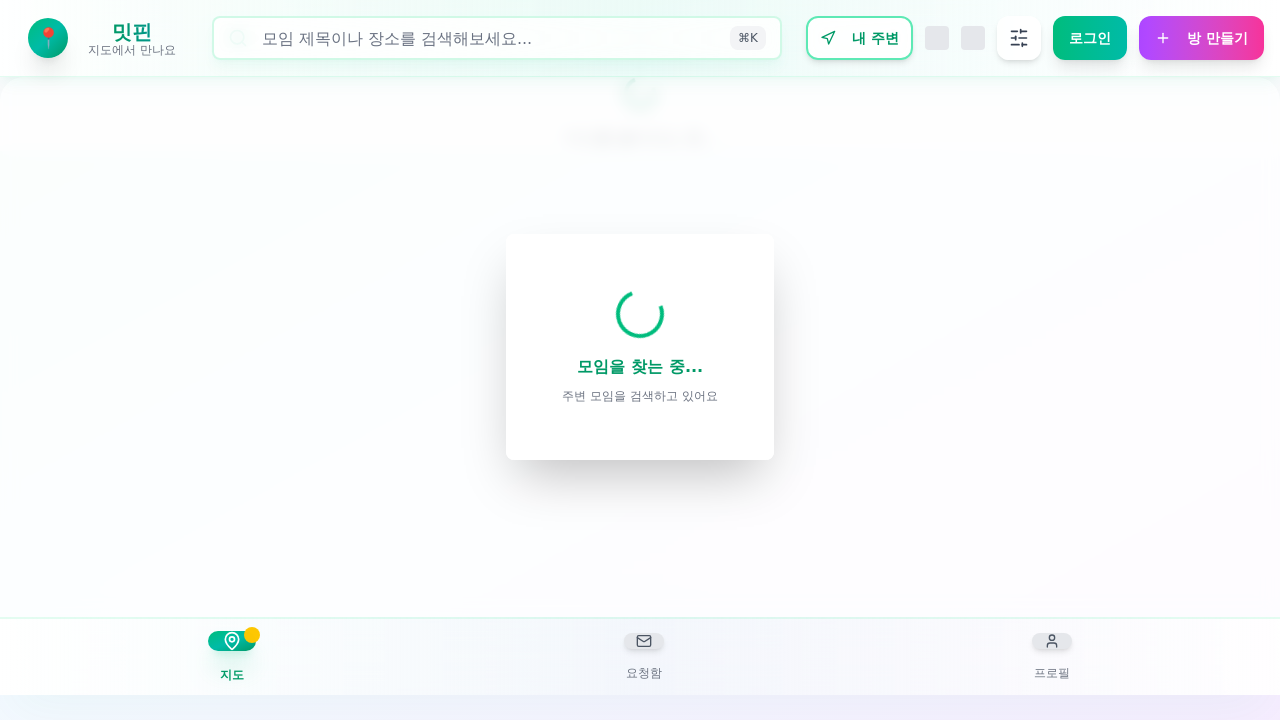

Waited 3 seconds for map page to fully load
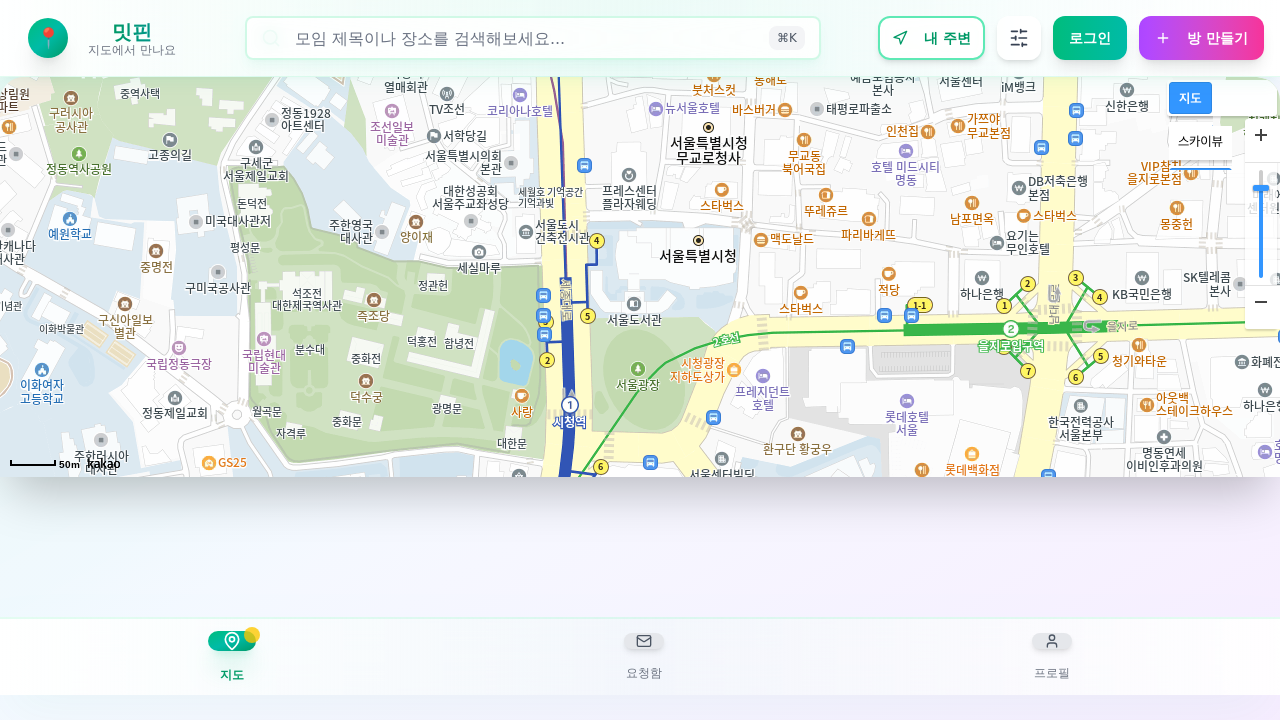

Navigated to rooms page
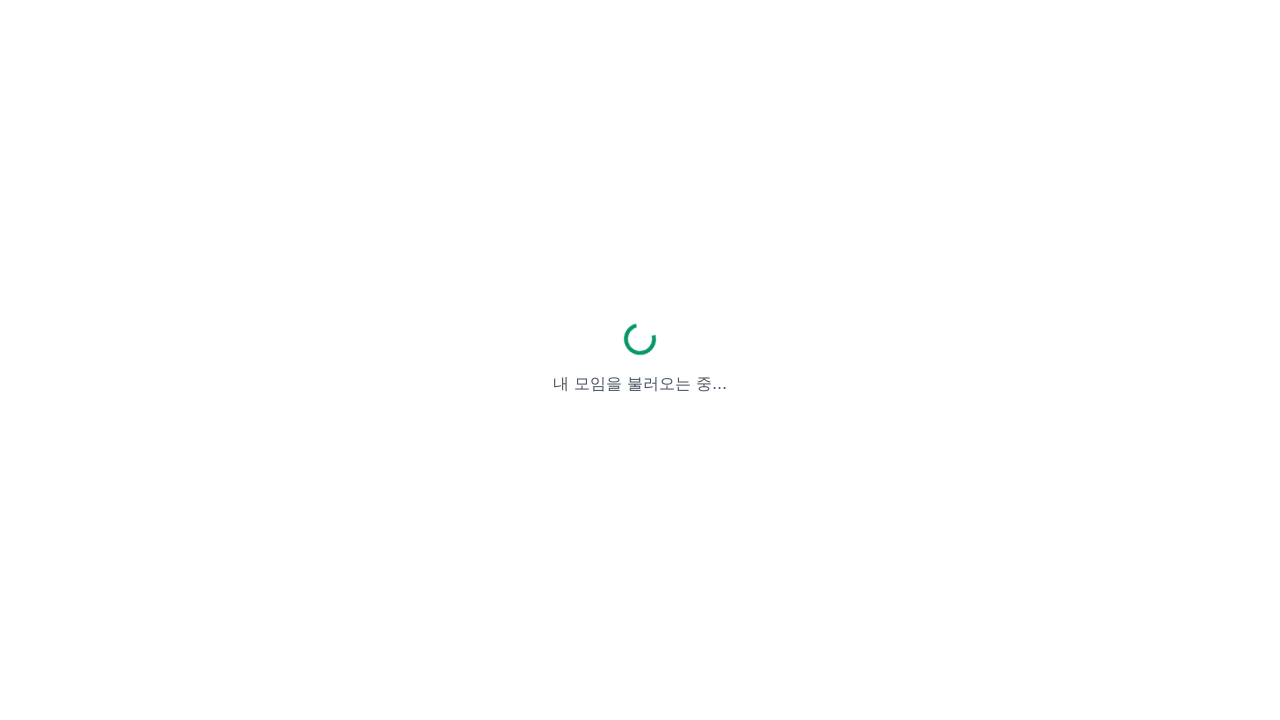

Waited 3 seconds for rooms page to fully load
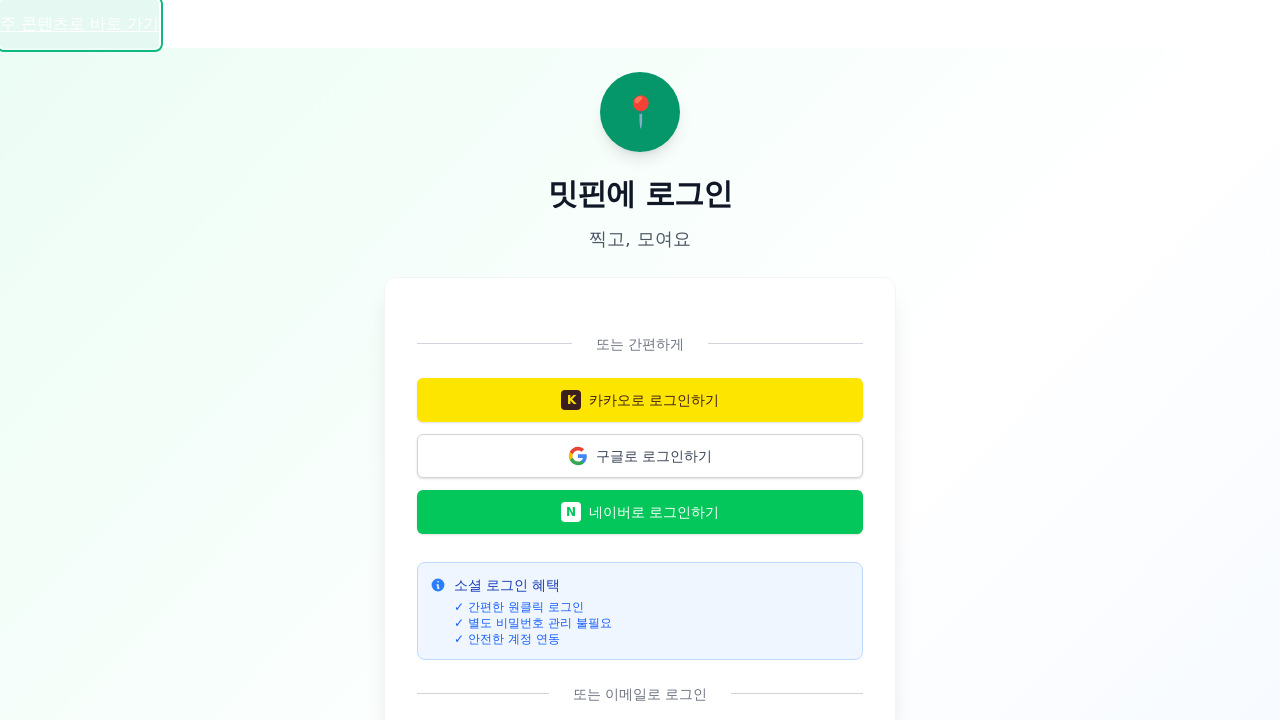

Navigated to login page
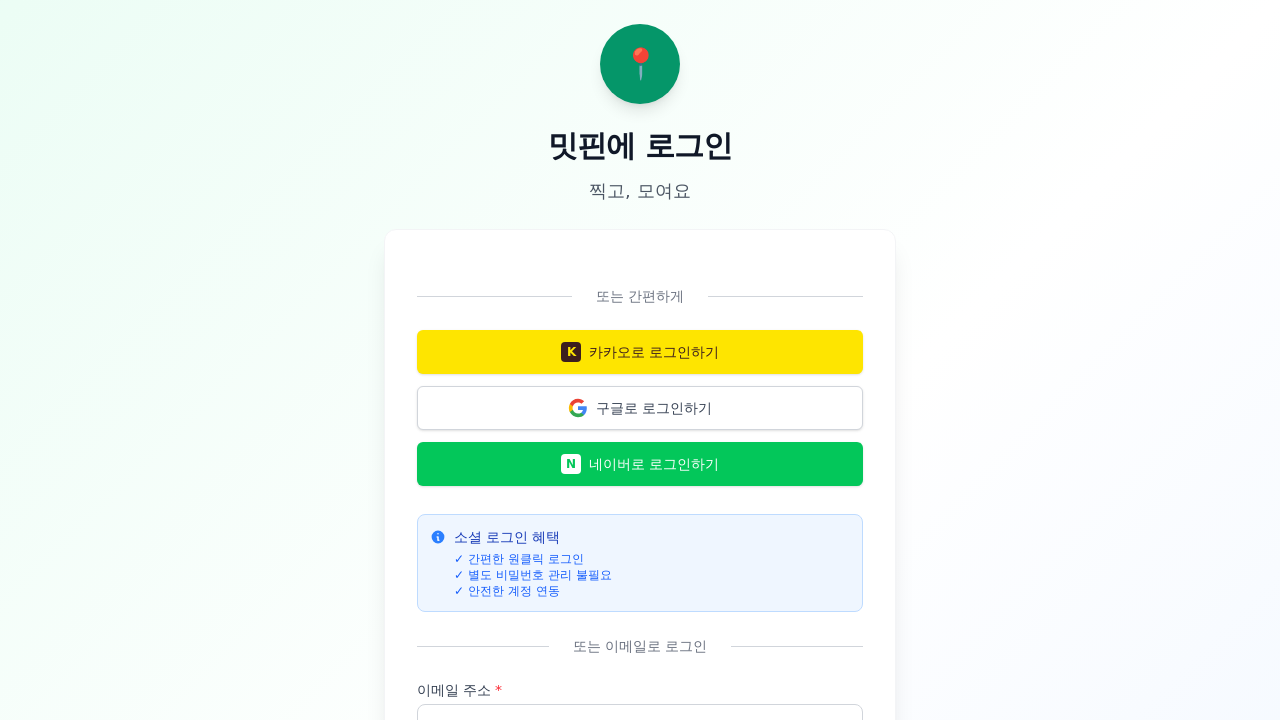

Waited 3 seconds for login page to fully load
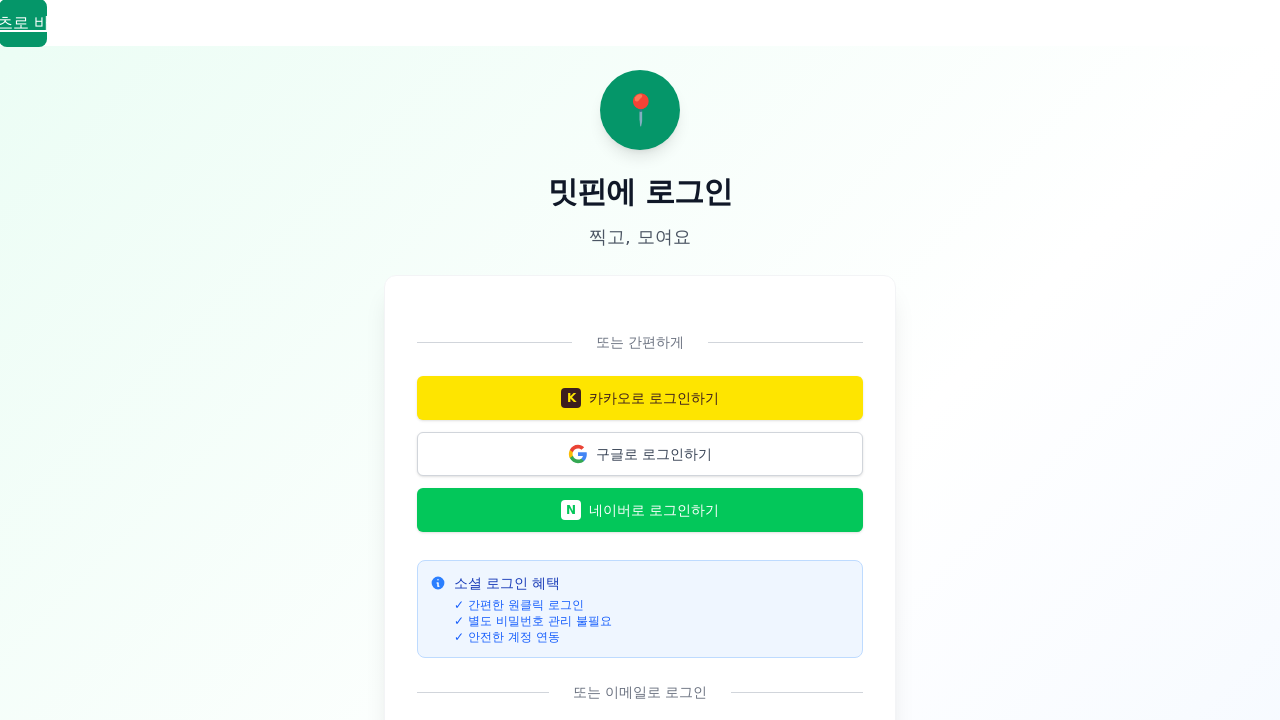

Navigated to profile page
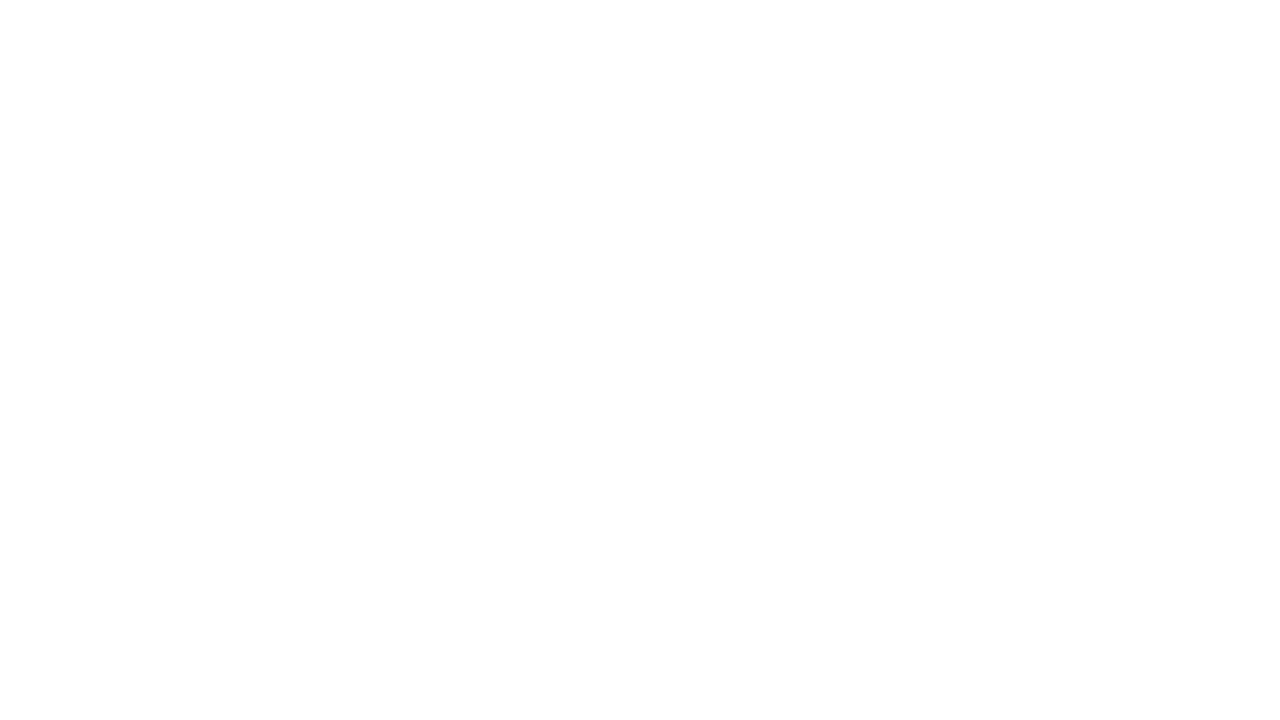

Waited 3 seconds for profile page to fully load
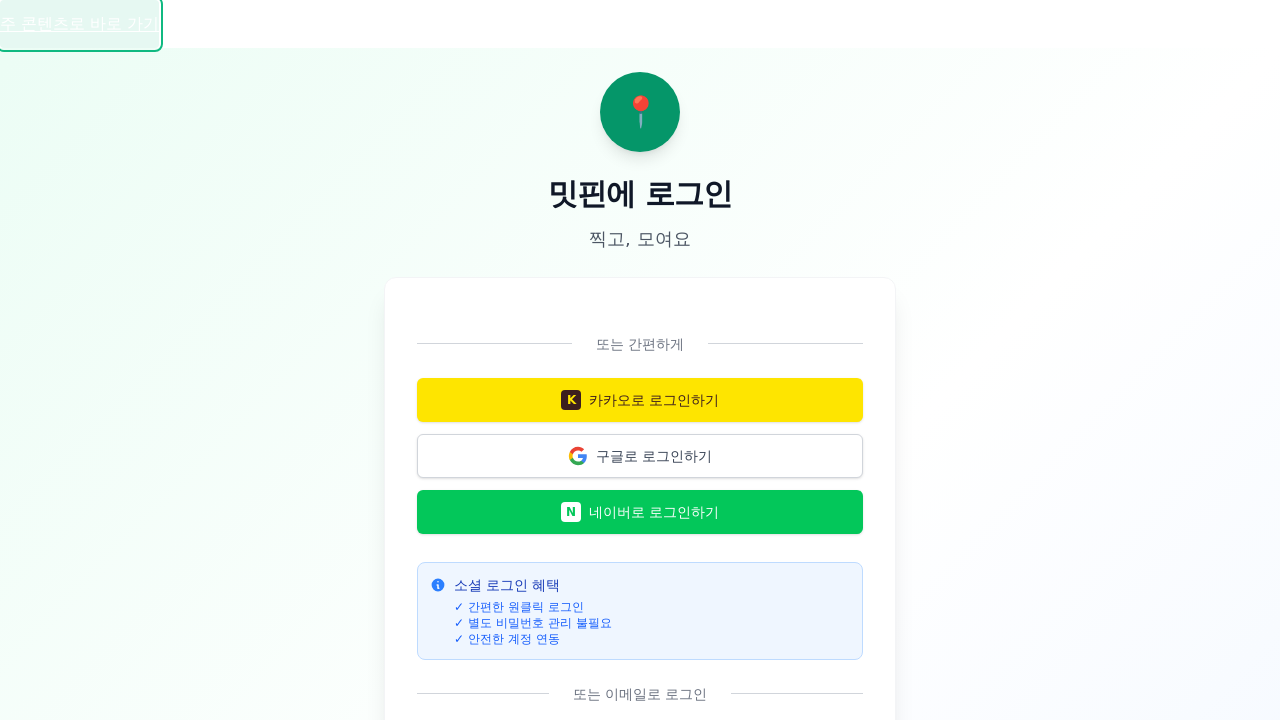

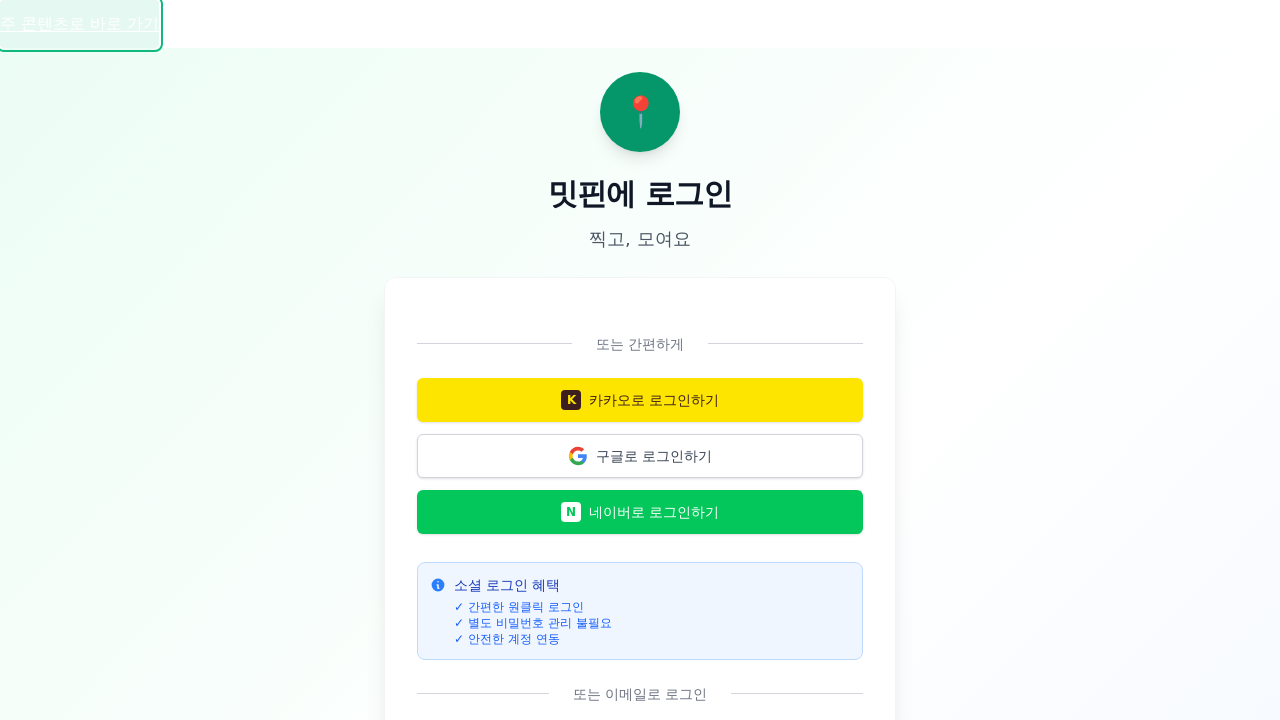